Tests marking individual todo items as complete by clicking their checkboxes.

Starting URL: https://demo.playwright.dev/todomvc

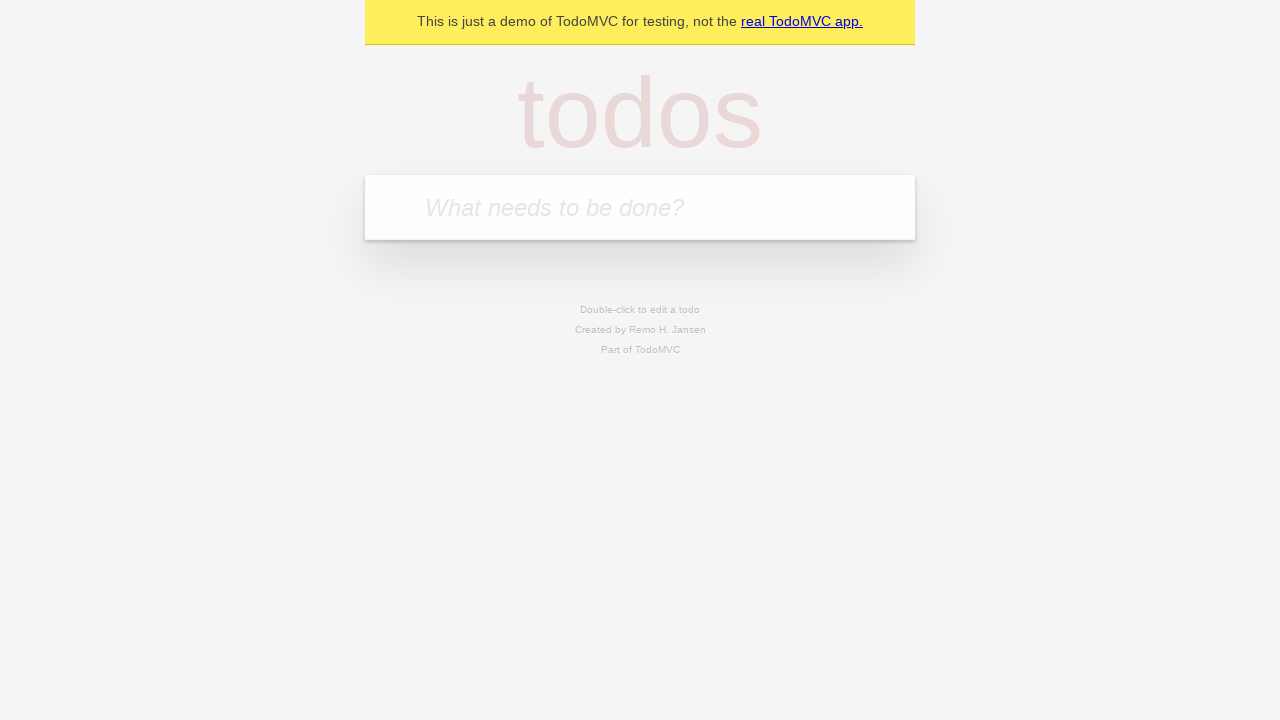

Located the 'What needs to be done?' input field
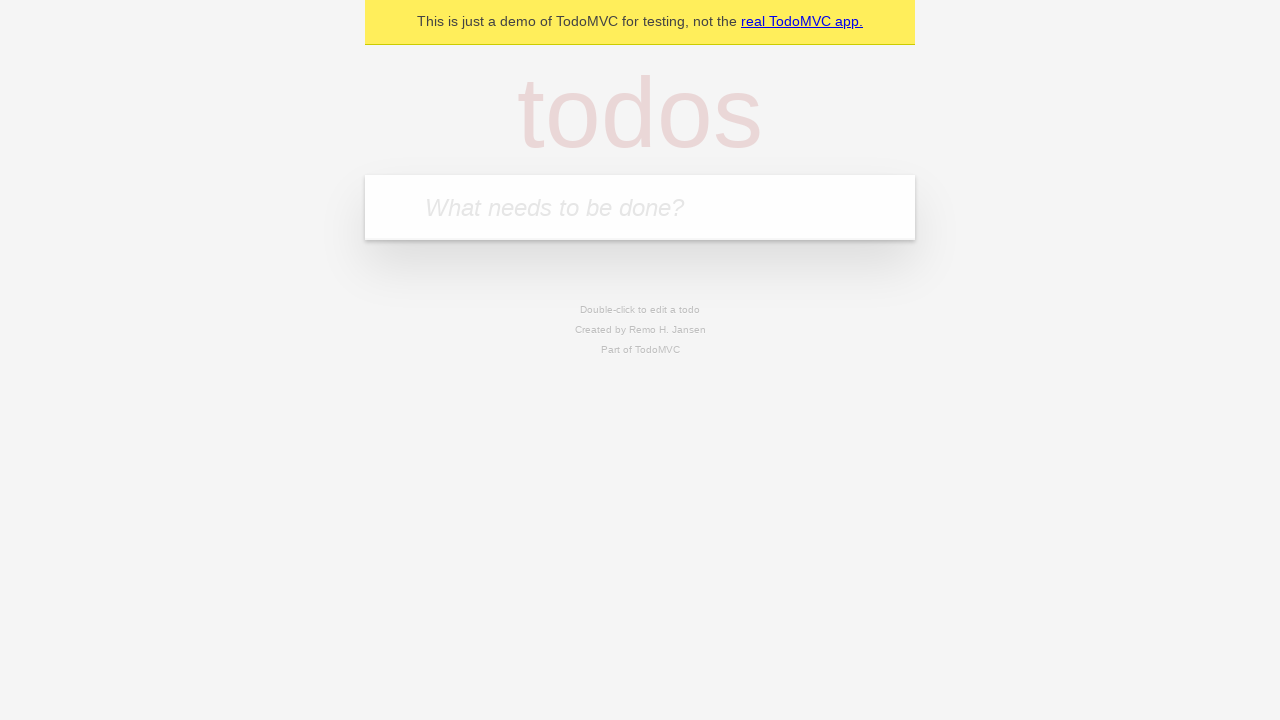

Filled input field with 'buy some cheese' on internal:attr=[placeholder="What needs to be done?"i]
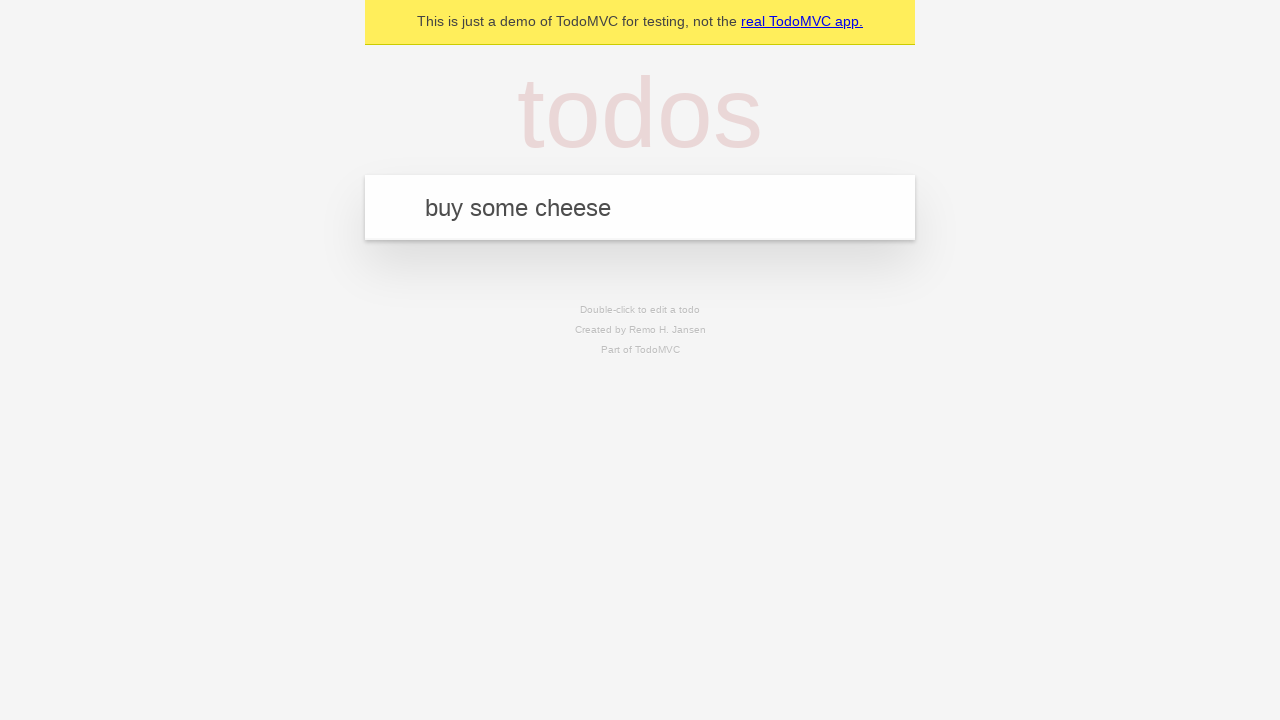

Pressed Enter to create first todo item on internal:attr=[placeholder="What needs to be done?"i]
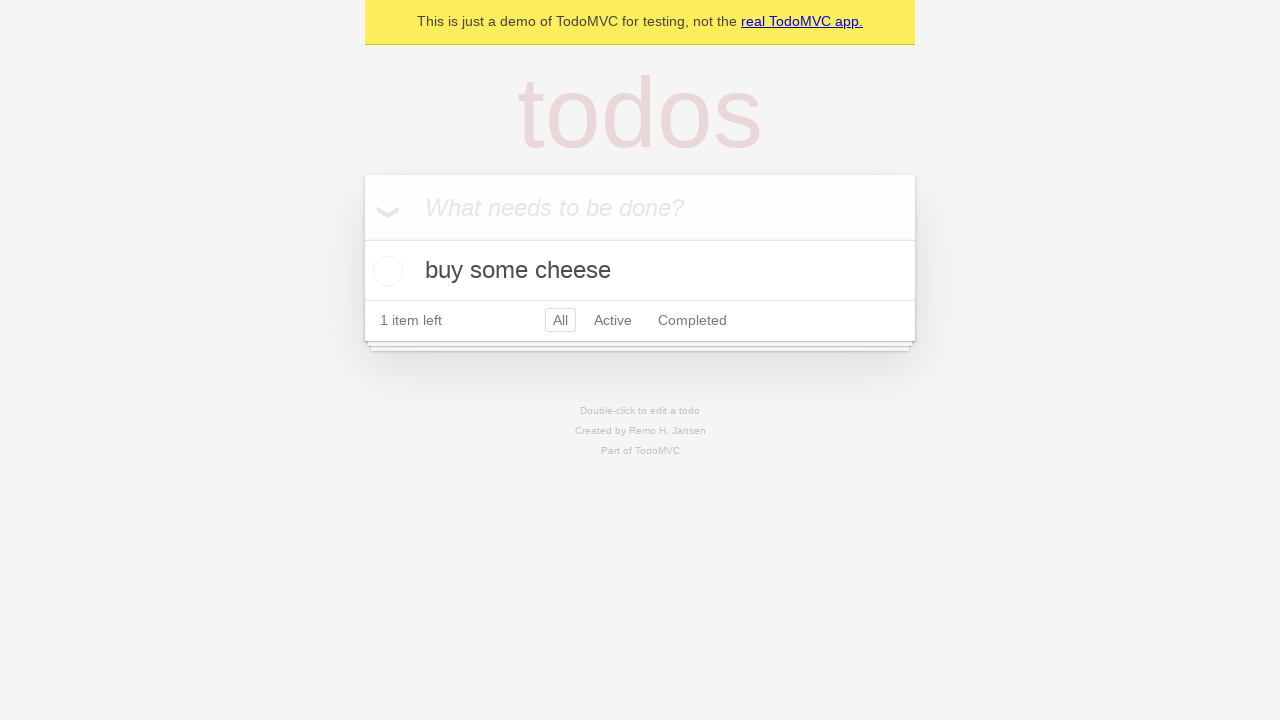

Filled input field with 'feed the cat' on internal:attr=[placeholder="What needs to be done?"i]
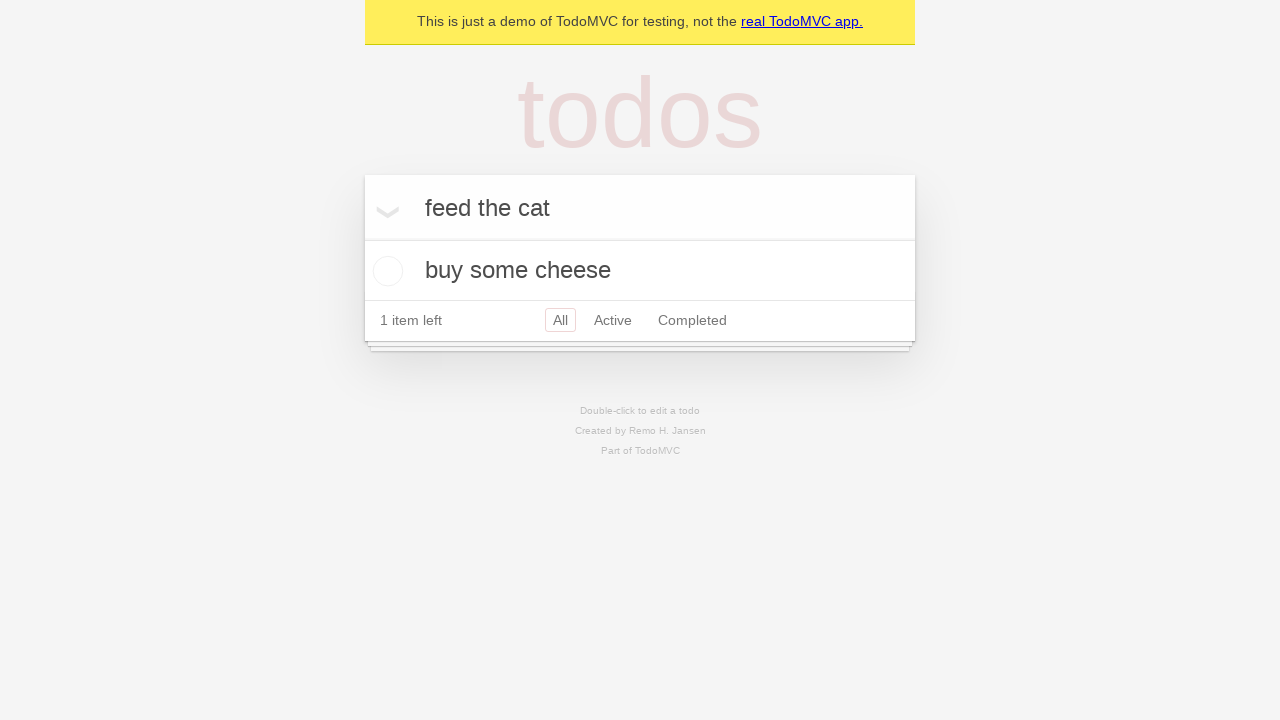

Pressed Enter to create second todo item on internal:attr=[placeholder="What needs to be done?"i]
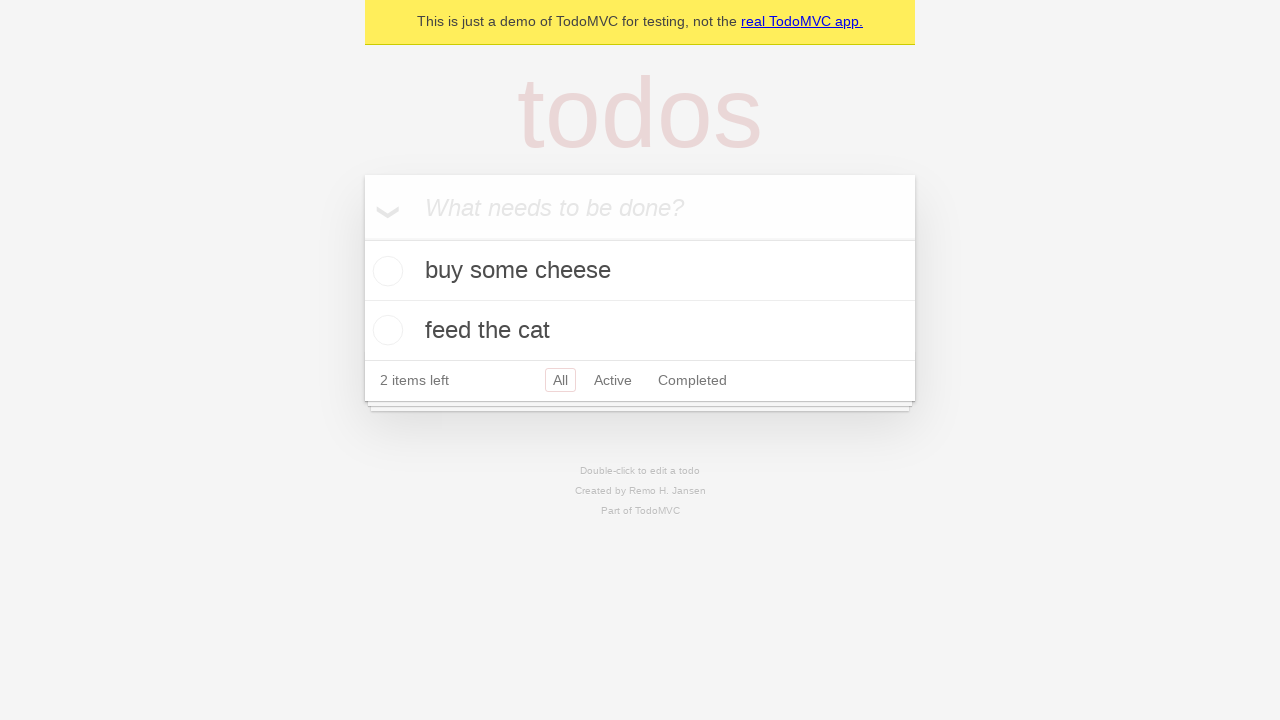

Located the first todo item
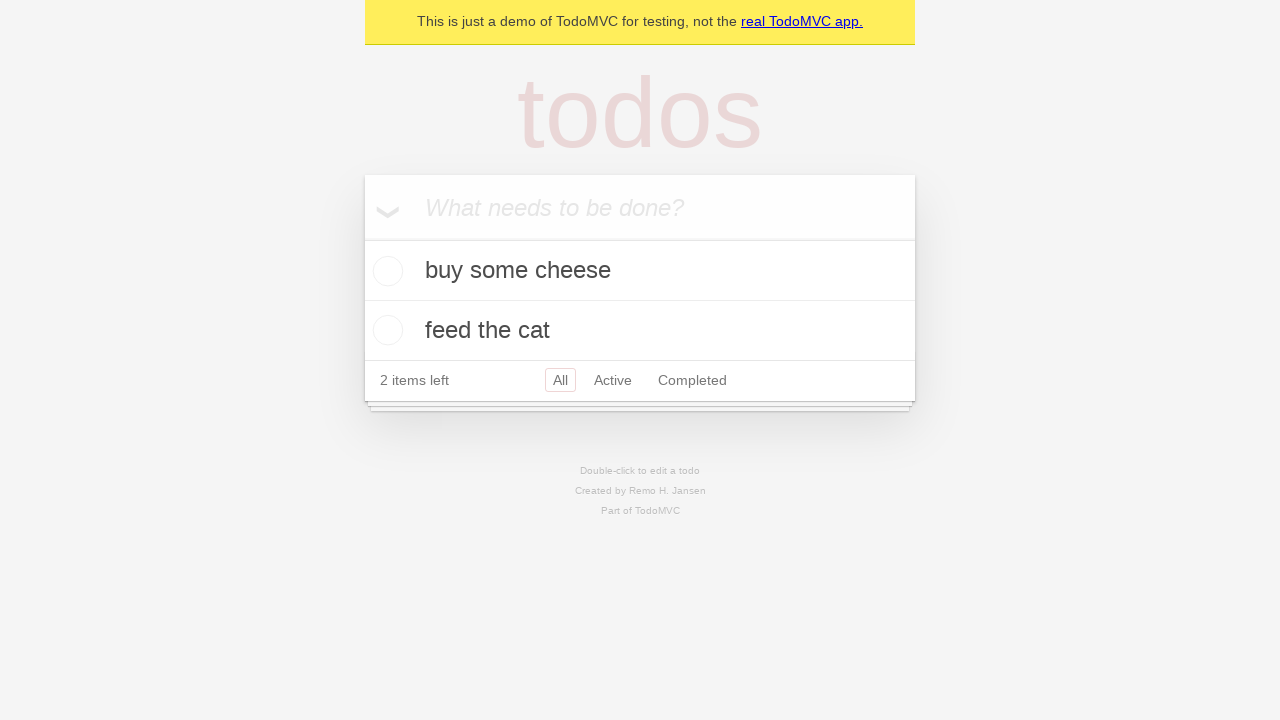

Checked the first todo item checkbox at (385, 271) on internal:testid=[data-testid="todo-item"s] >> nth=0 >> internal:role=checkbox
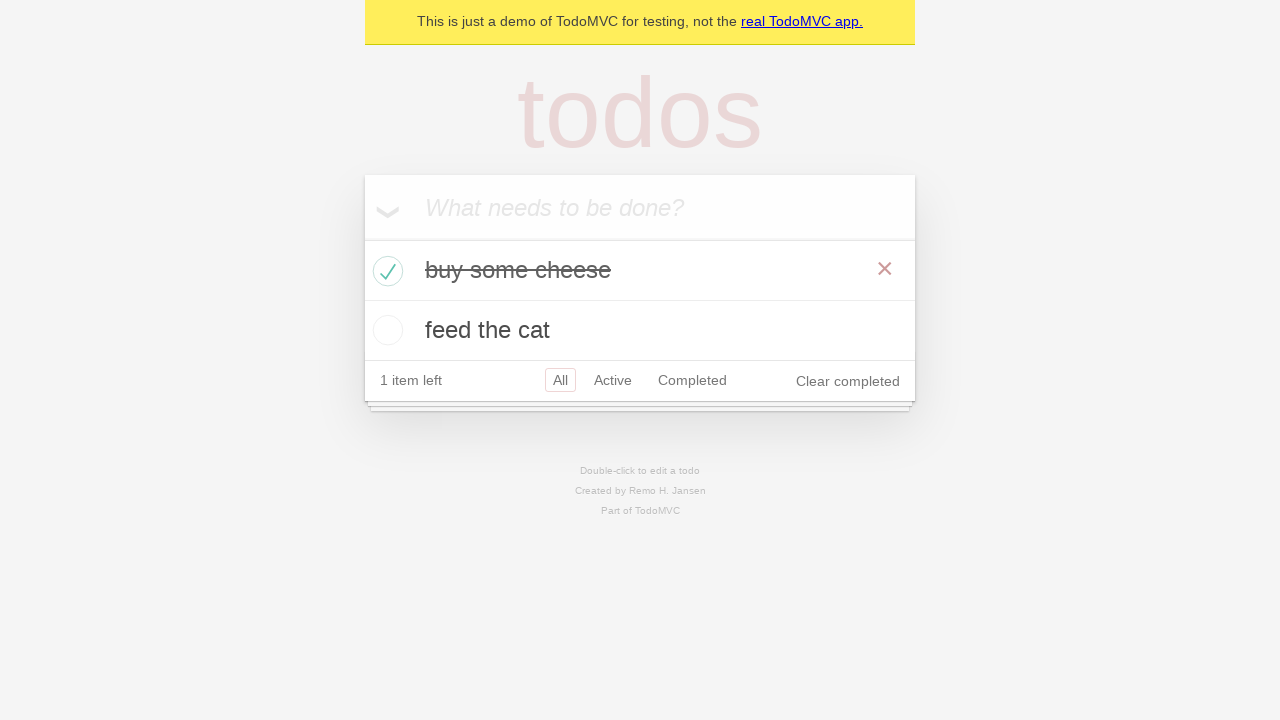

Located the second todo item
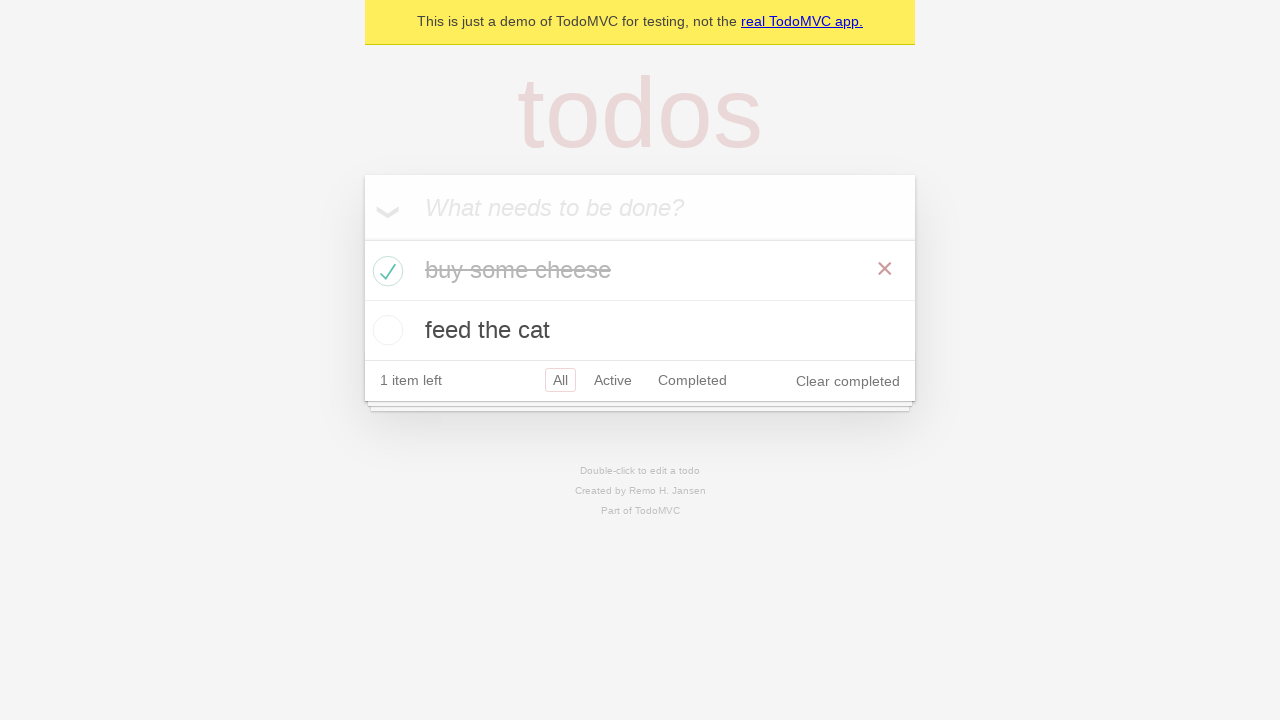

Checked the second todo item checkbox at (385, 330) on internal:testid=[data-testid="todo-item"s] >> nth=1 >> internal:role=checkbox
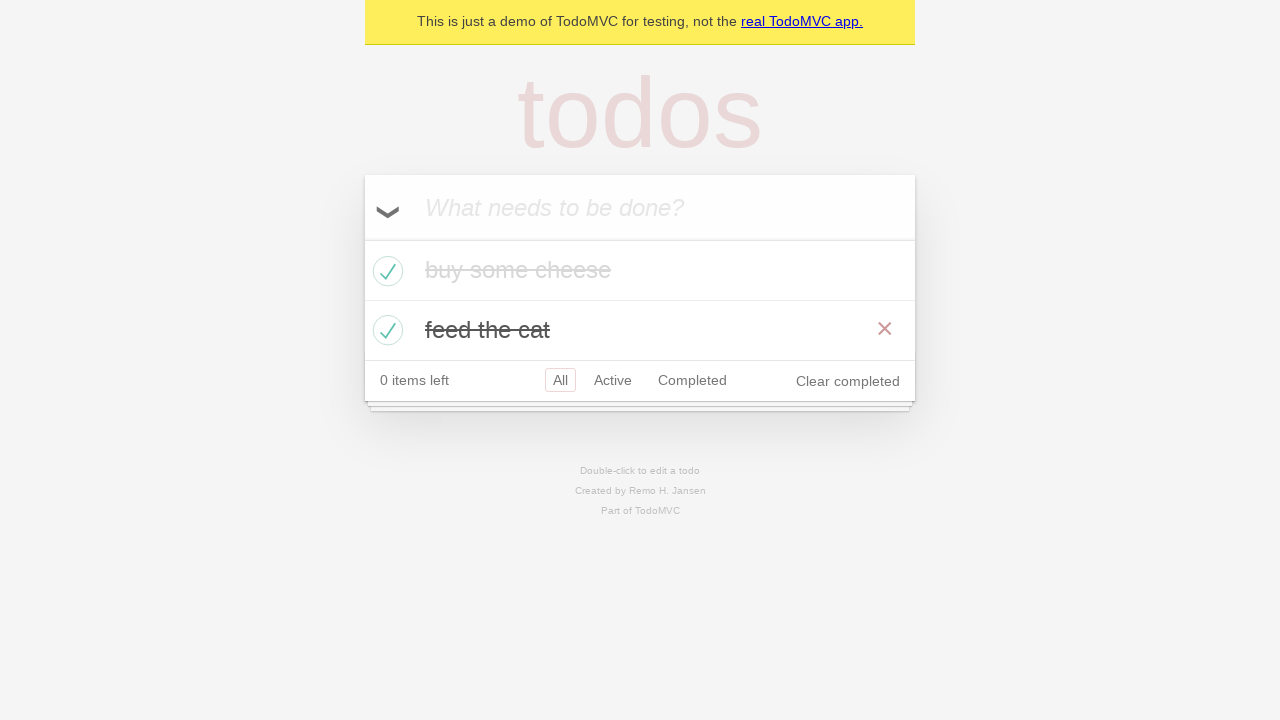

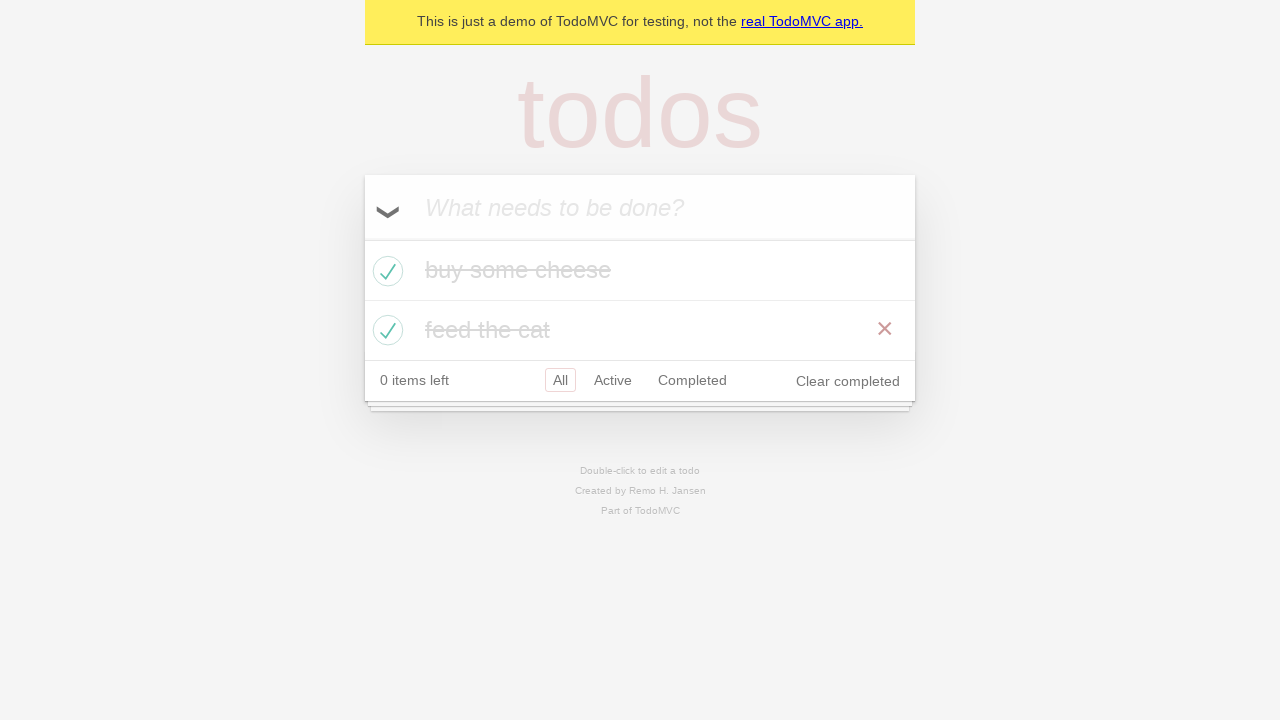